Tests page scrolling functionality on Flipkart by dismissing the initial popup and scrolling down the page by 1000 pixels using JavaScript execution.

Starting URL: https://www.flipkart.com/

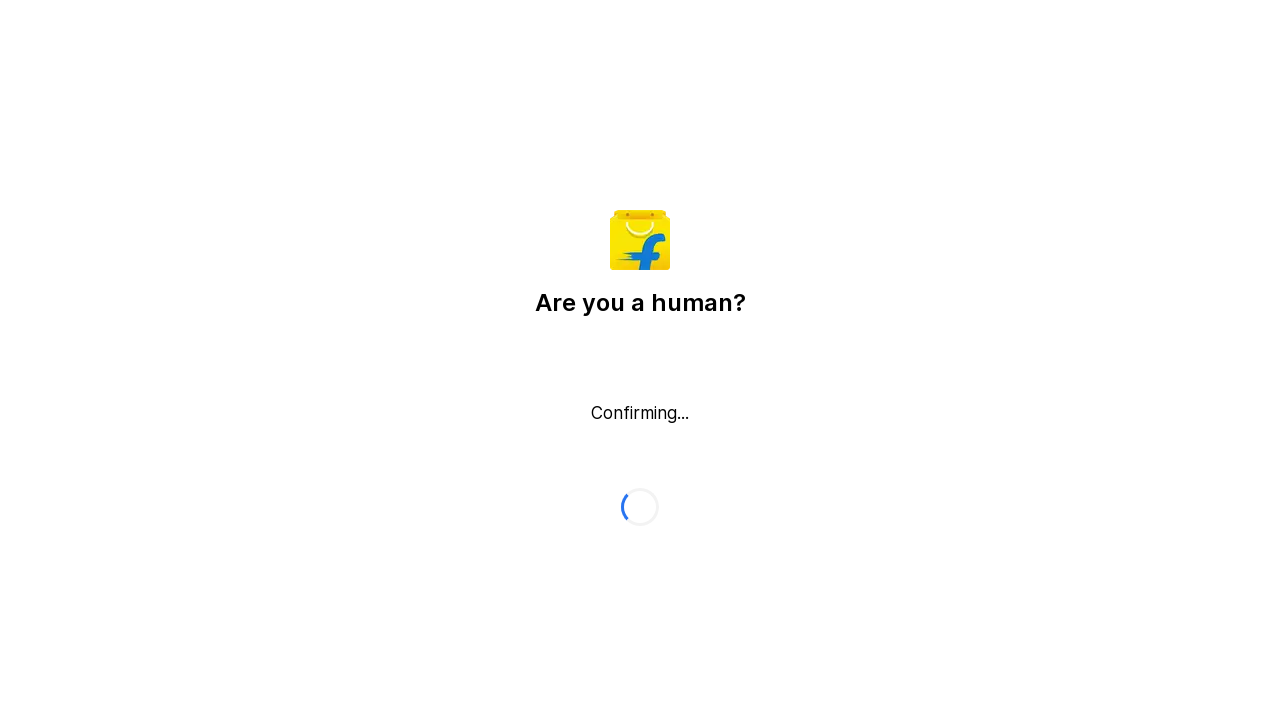

Pressed Escape to dismiss initial popup on Flipkart
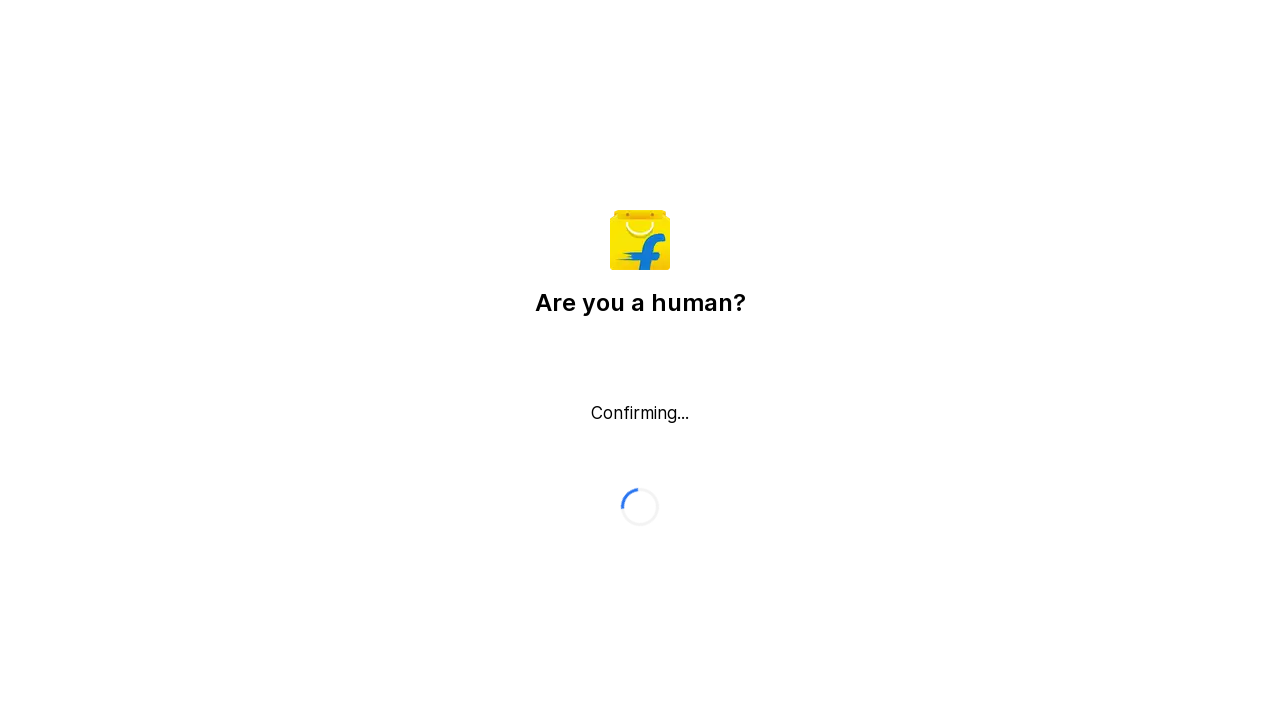

Waited 2000ms for page to stabilize
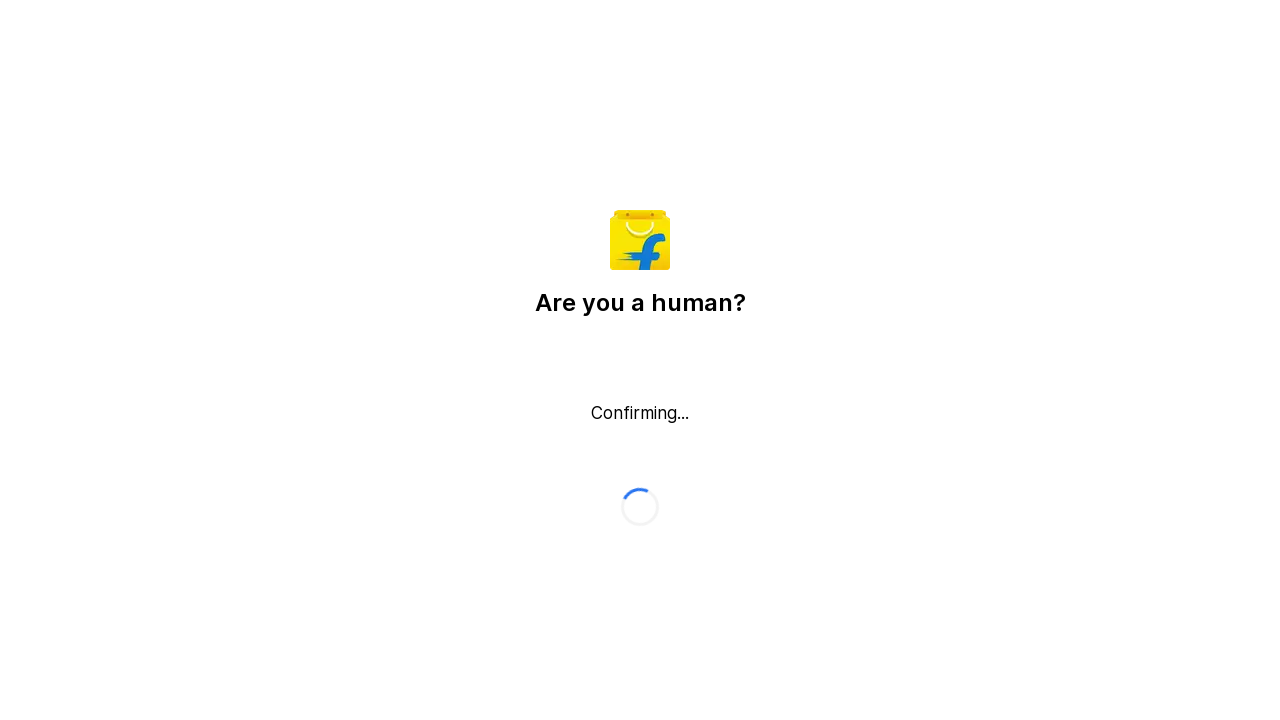

Scrolled down page by 1000 pixels using JavaScript
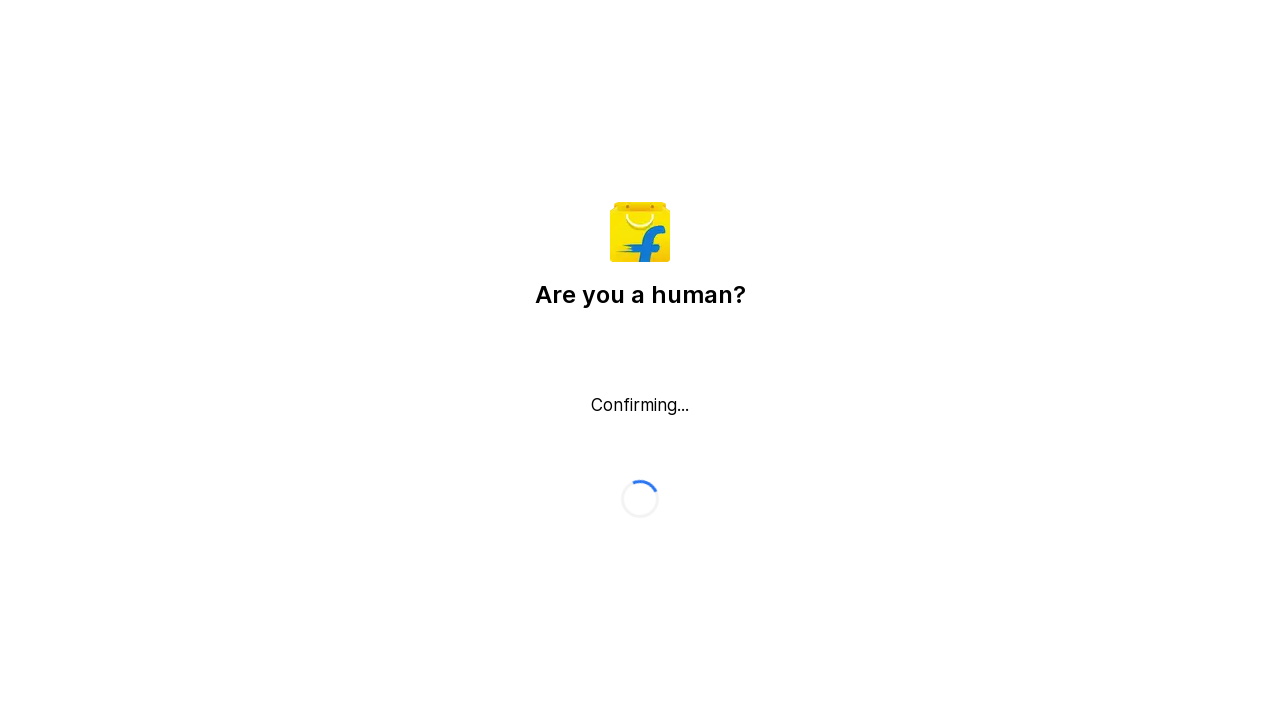

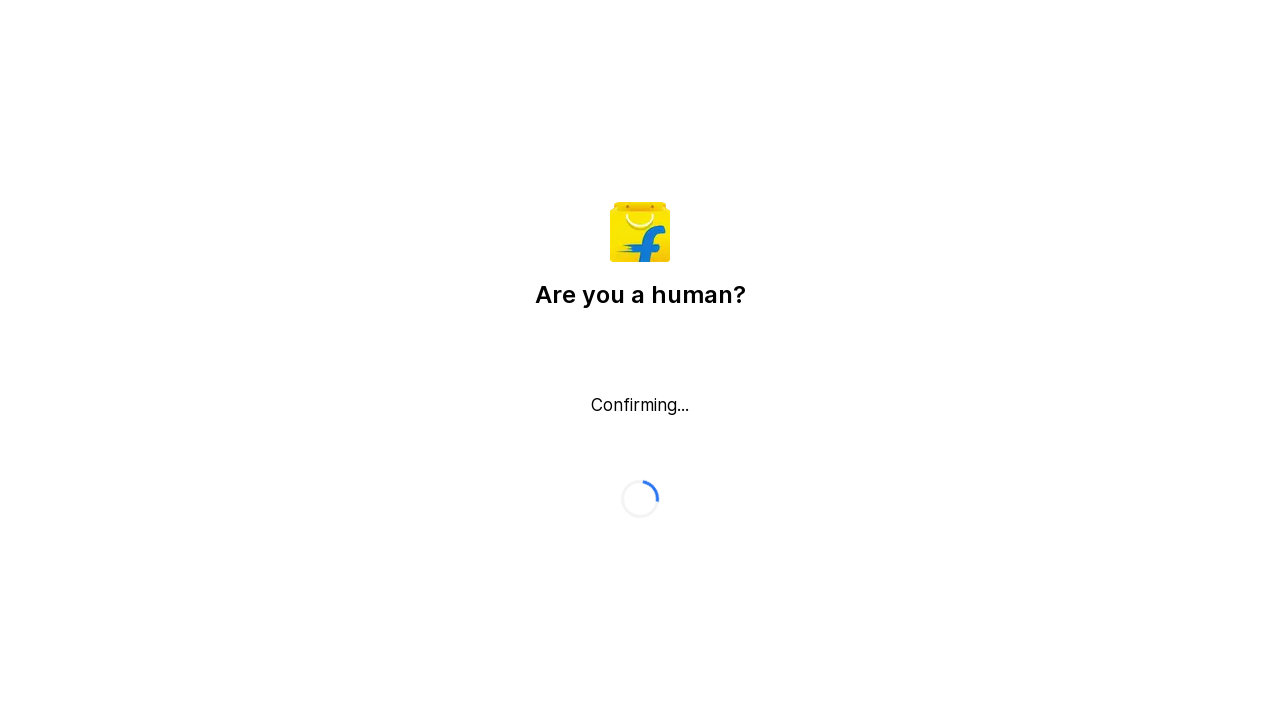